Tests that the Gündem (News) page loads correctly and contains a heading with "gündem" text

Starting URL: https://egundem.com/gundem

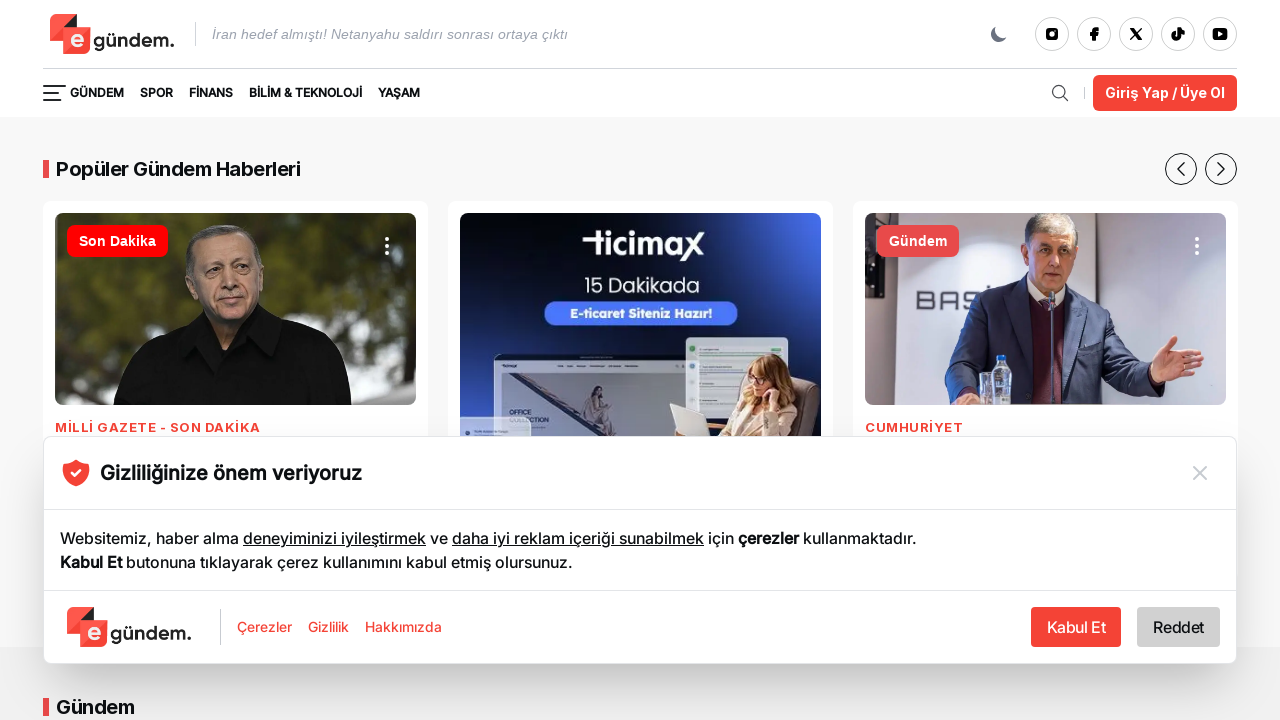

Waited for page to load with /gundem URL
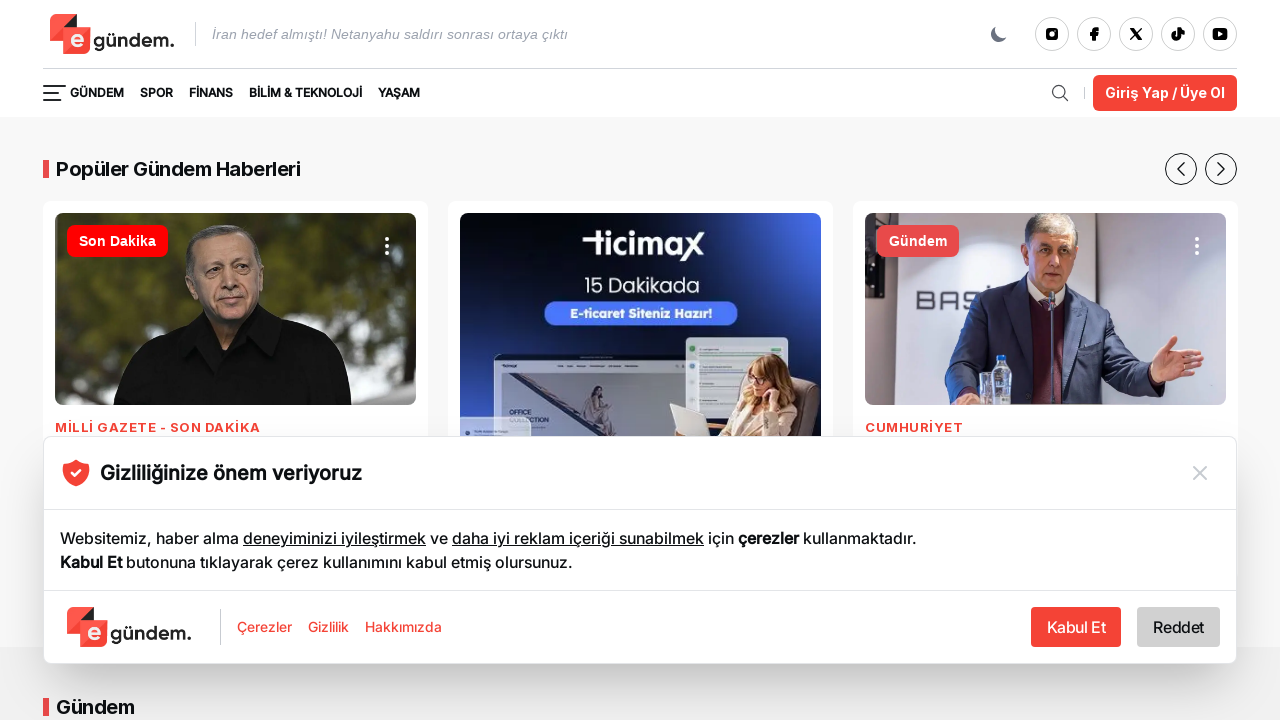

Waited for heading element (h1 or h2) to be present
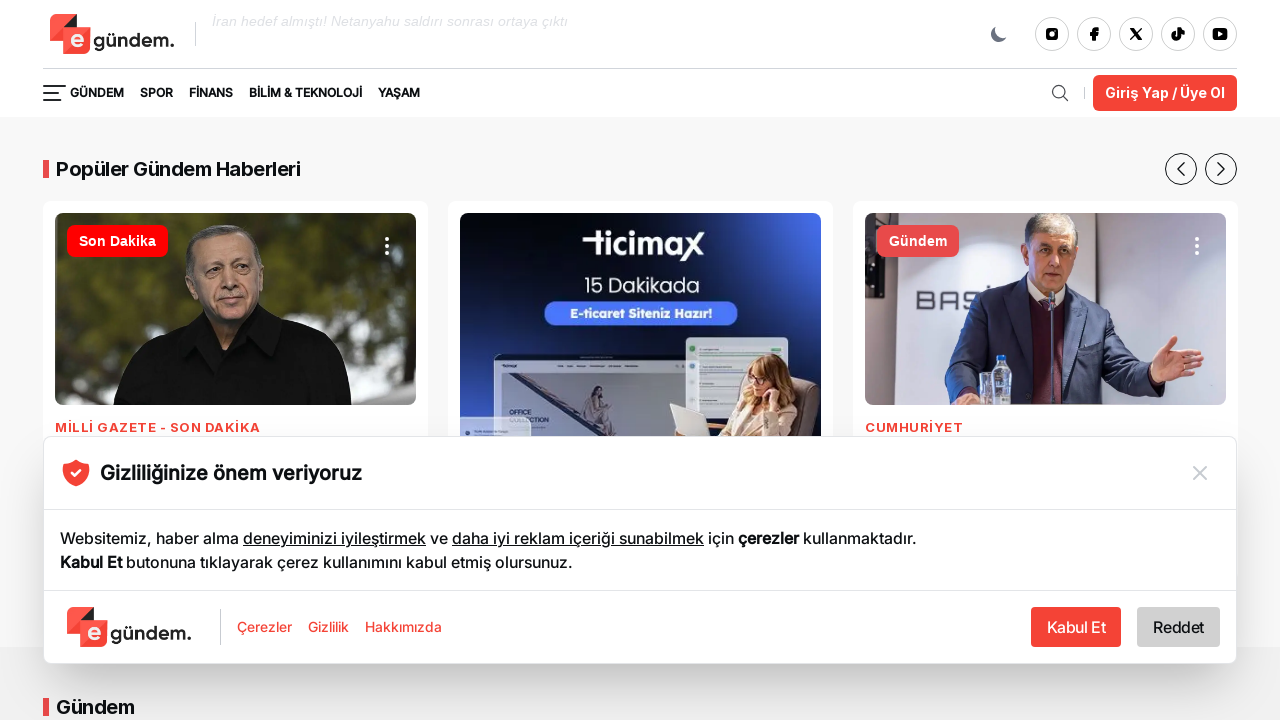

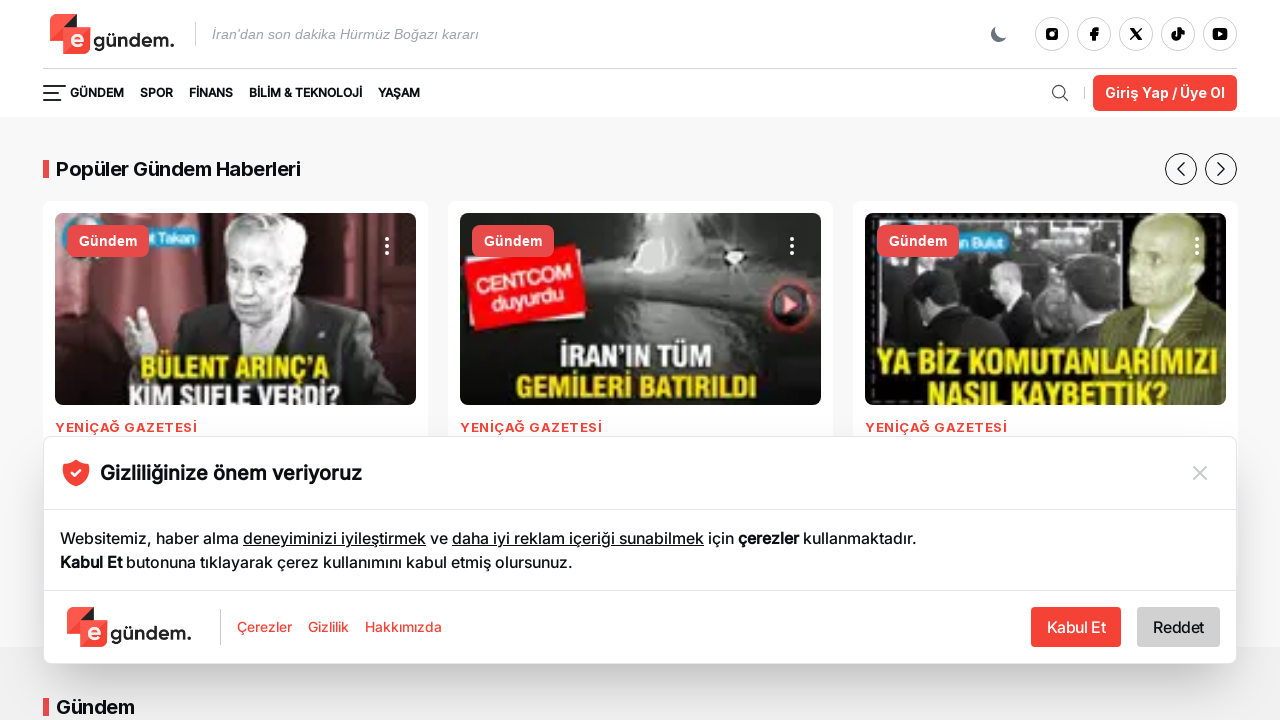